Solves a mathematical captcha by extracting a value from an image attribute, calculating the result, and submitting a form with checkboxes

Starting URL: http://suninjuly.github.io/get_attribute.html

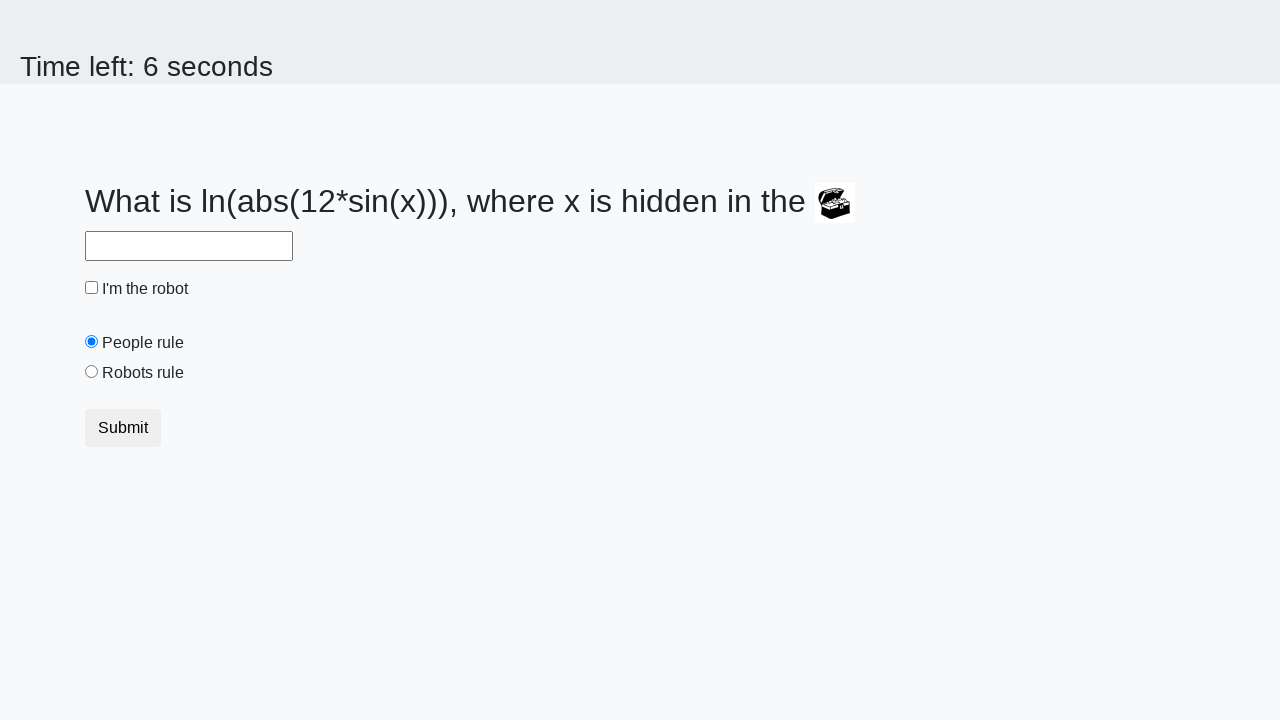

Located treasure image element
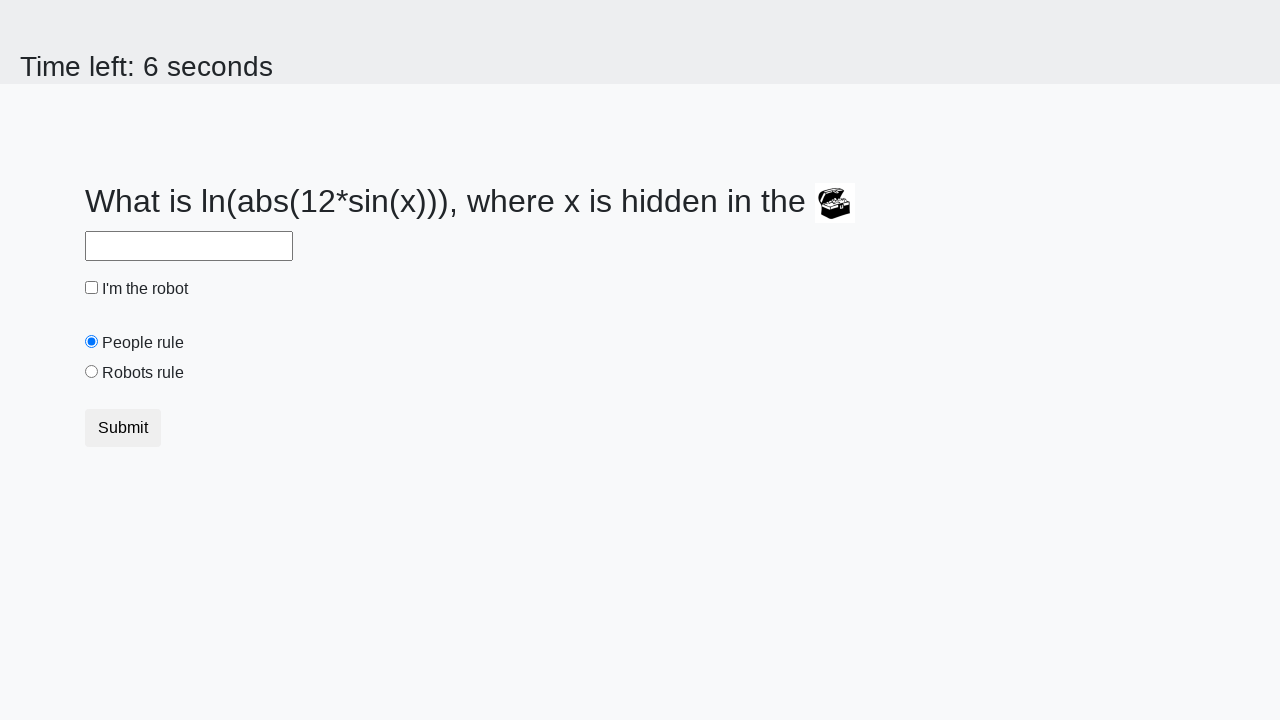

Extracted valuex attribute from treasure image
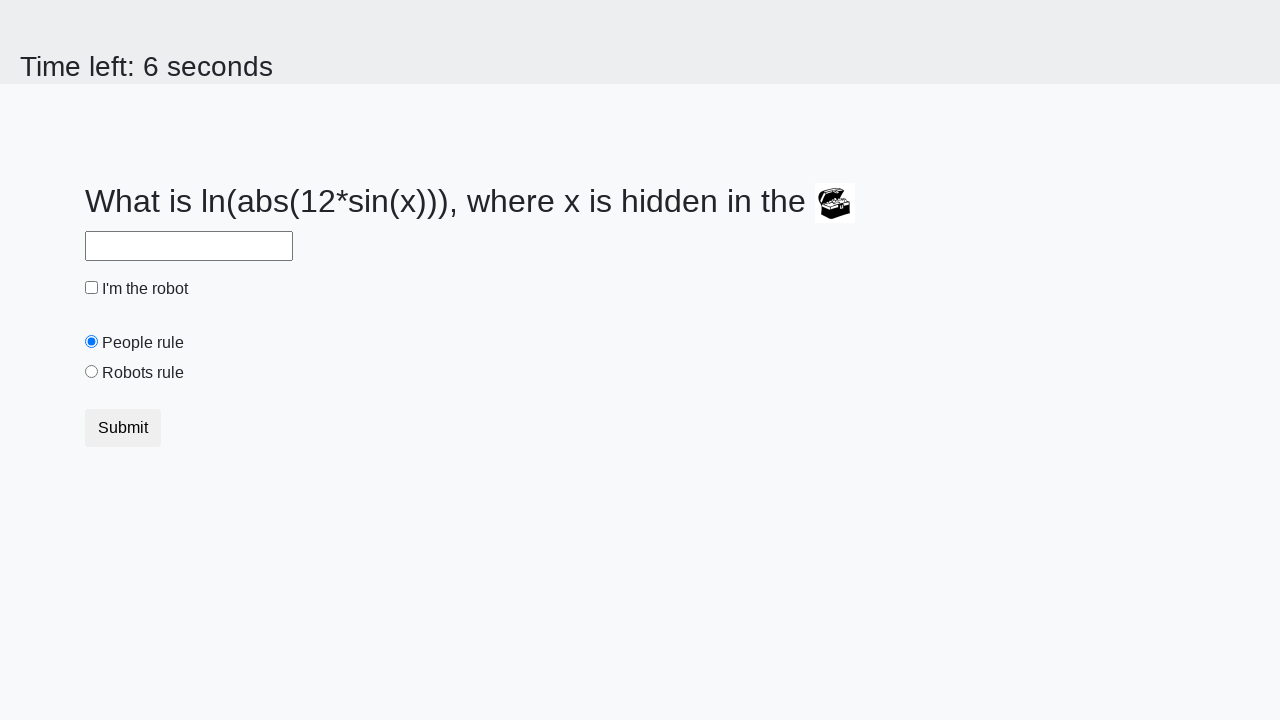

Calculated mathematical result: log(abs(12*sin(838))) = 2.157784870624669
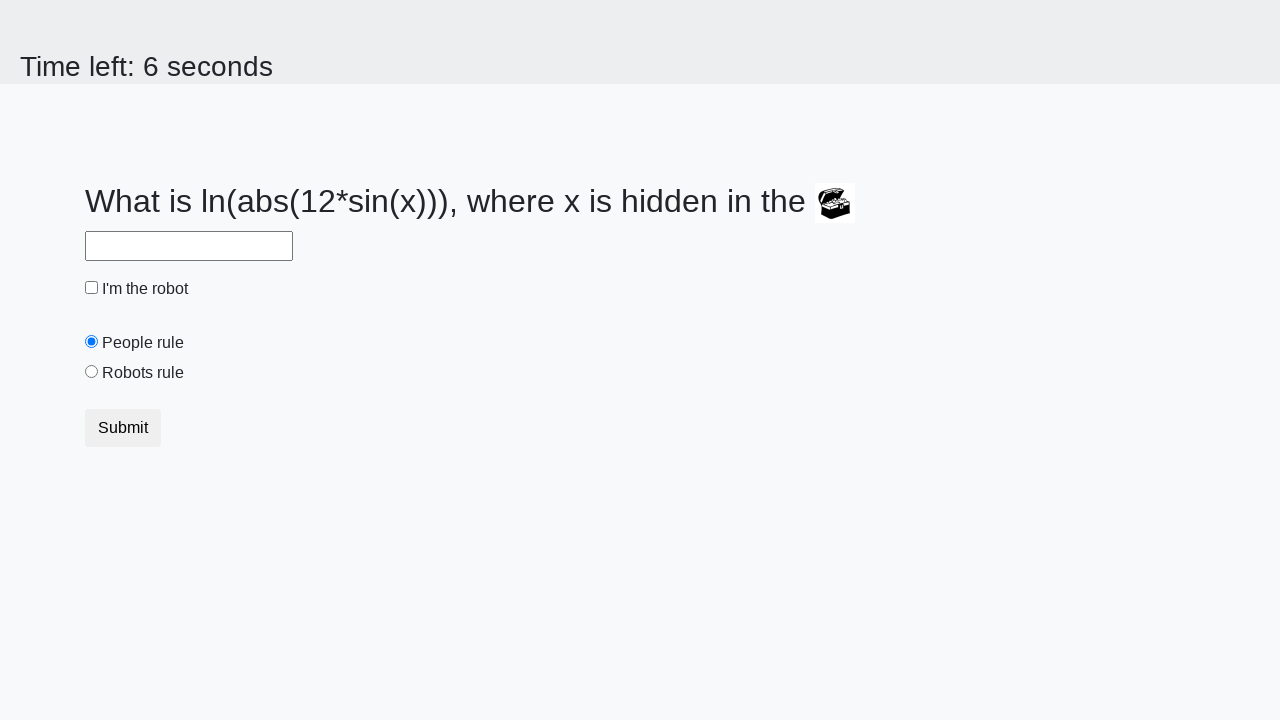

Filled answer field with calculated value on input#answer
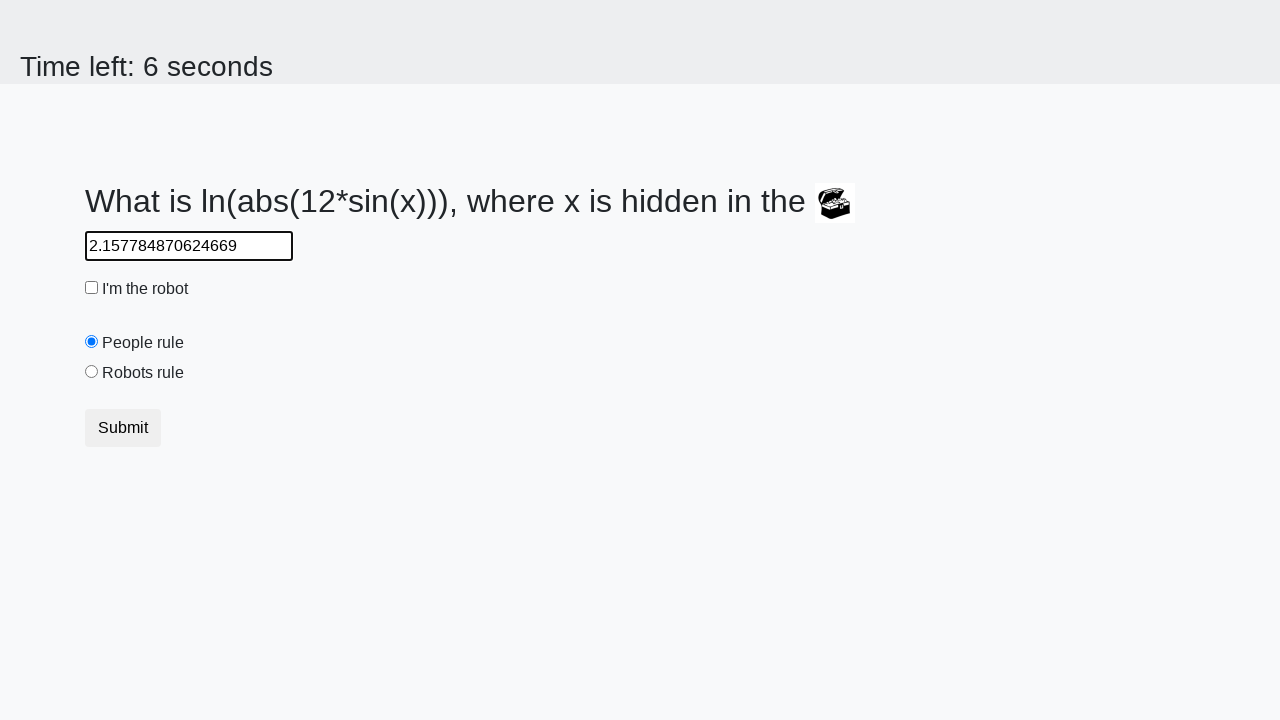

Checked the robot checkbox at (92, 288) on input#robotCheckbox
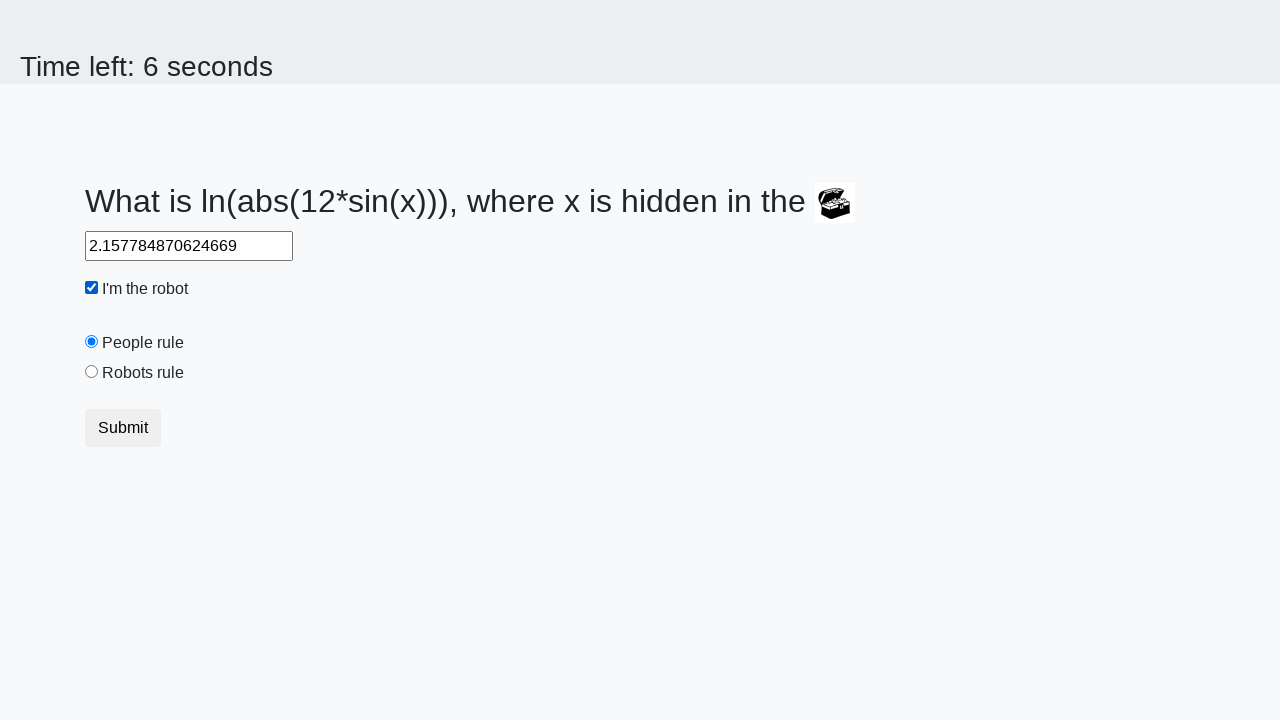

Selected the robots rule radio button at (92, 372) on input#robotsRule
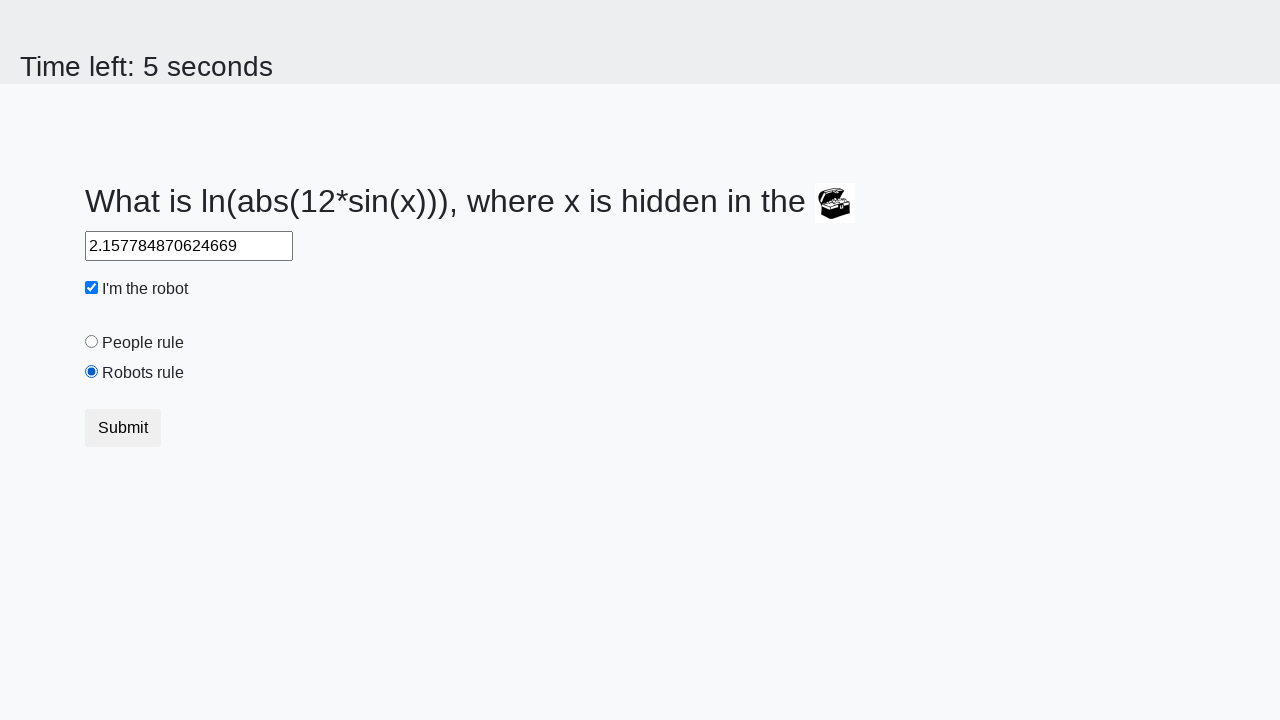

Submitted the form at (123, 428) on button[type='submit']
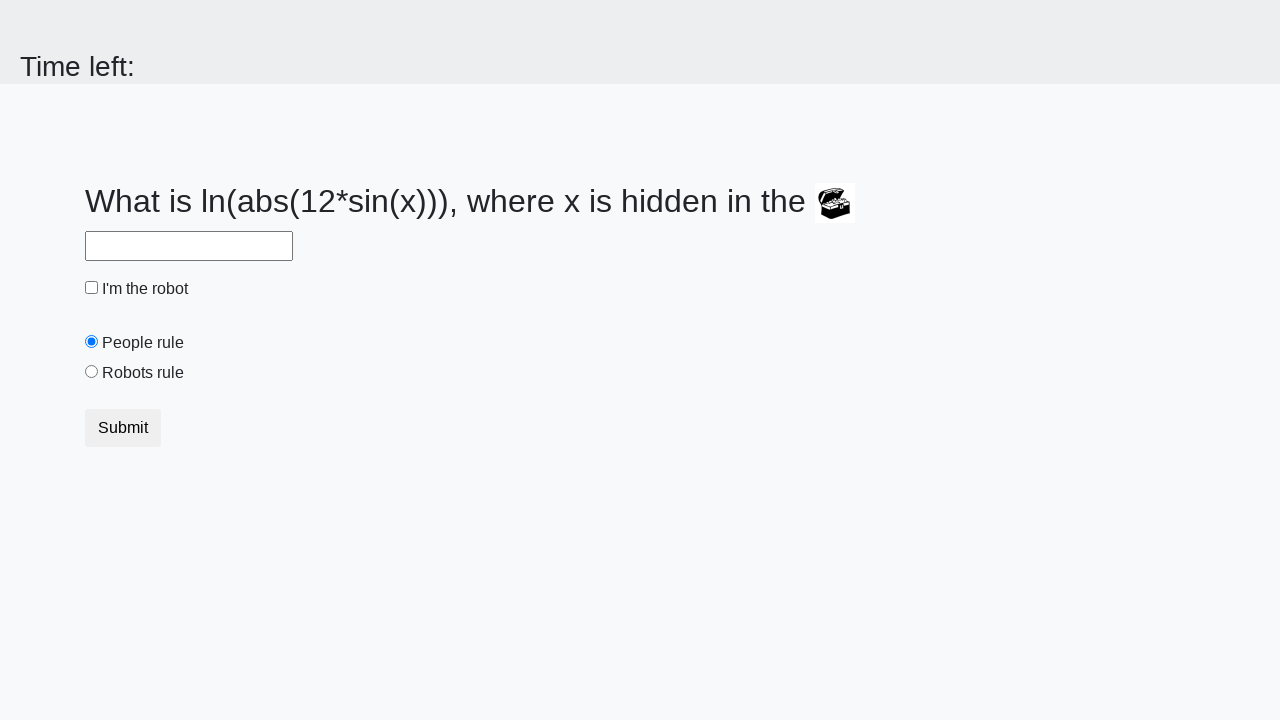

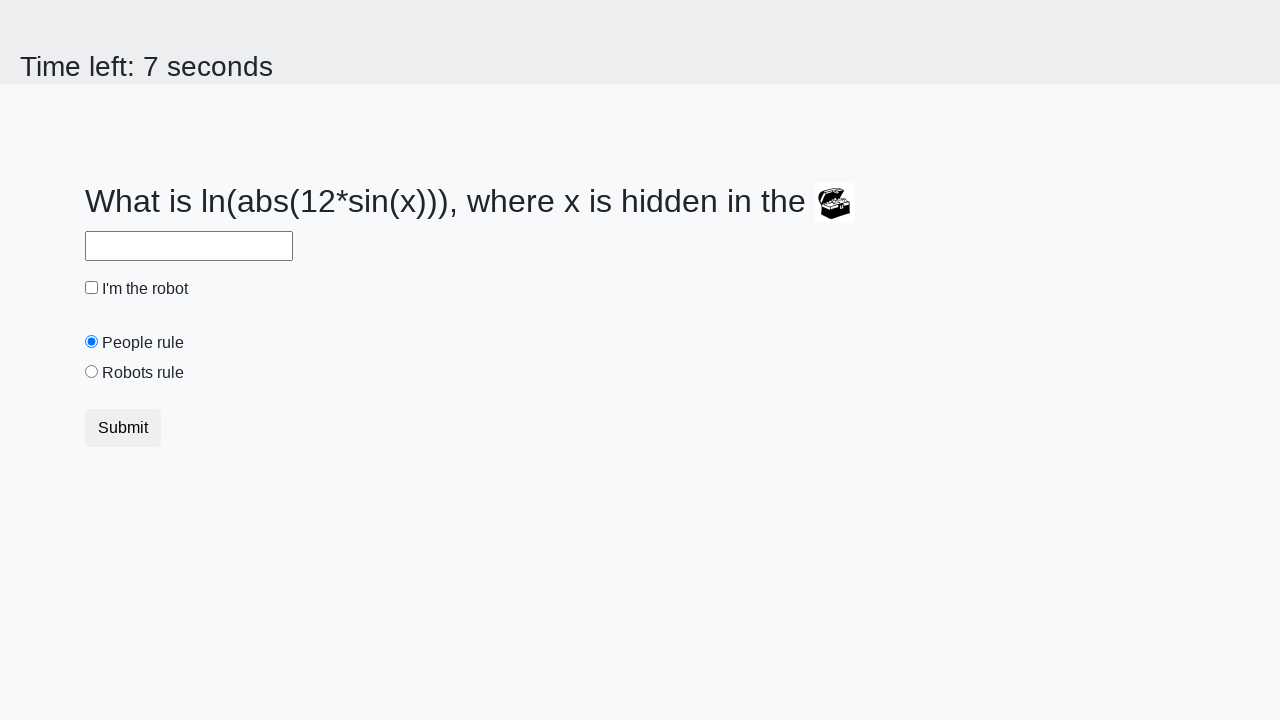